Tests JavaScript alert functionality by triggering a prompt alert, entering text, and accepting it

Starting URL: https://the-internet.herokuapp.com/javascript_alerts

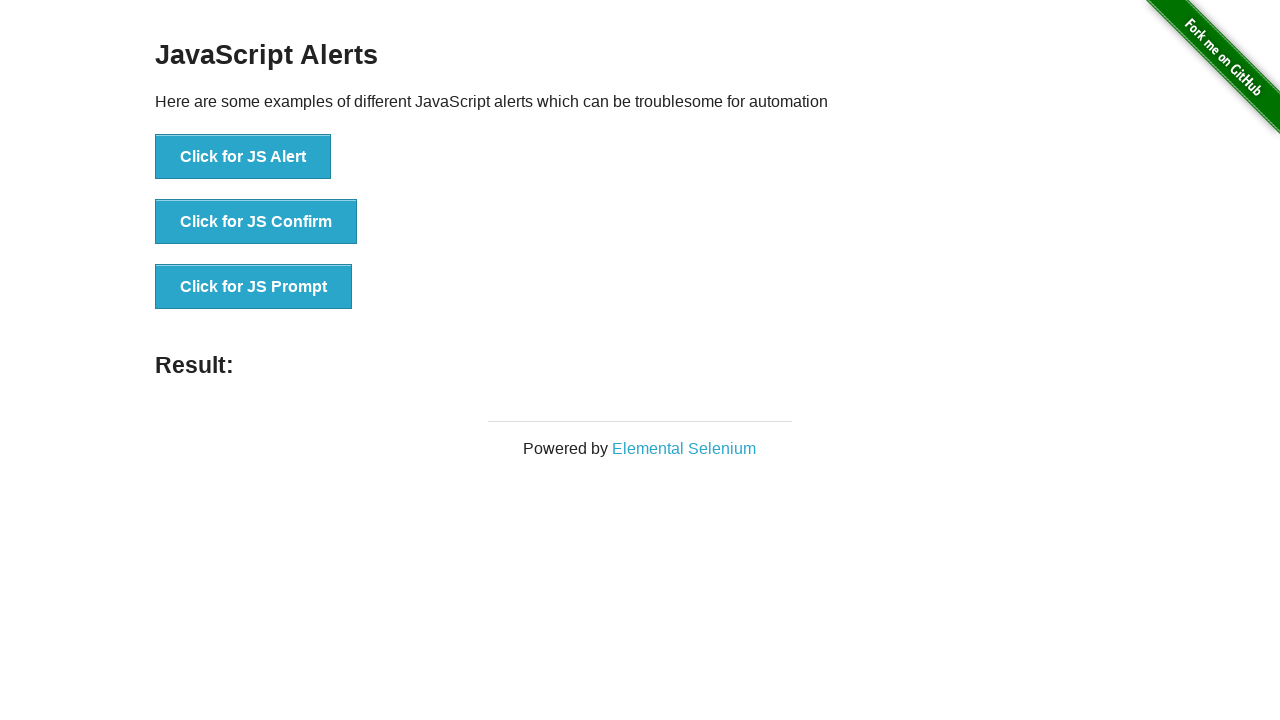

Clicked 'Click for JS Prompt' button to trigger JavaScript prompt alert at (254, 287) on xpath=//button[normalize-space()='Click for JS Prompt']
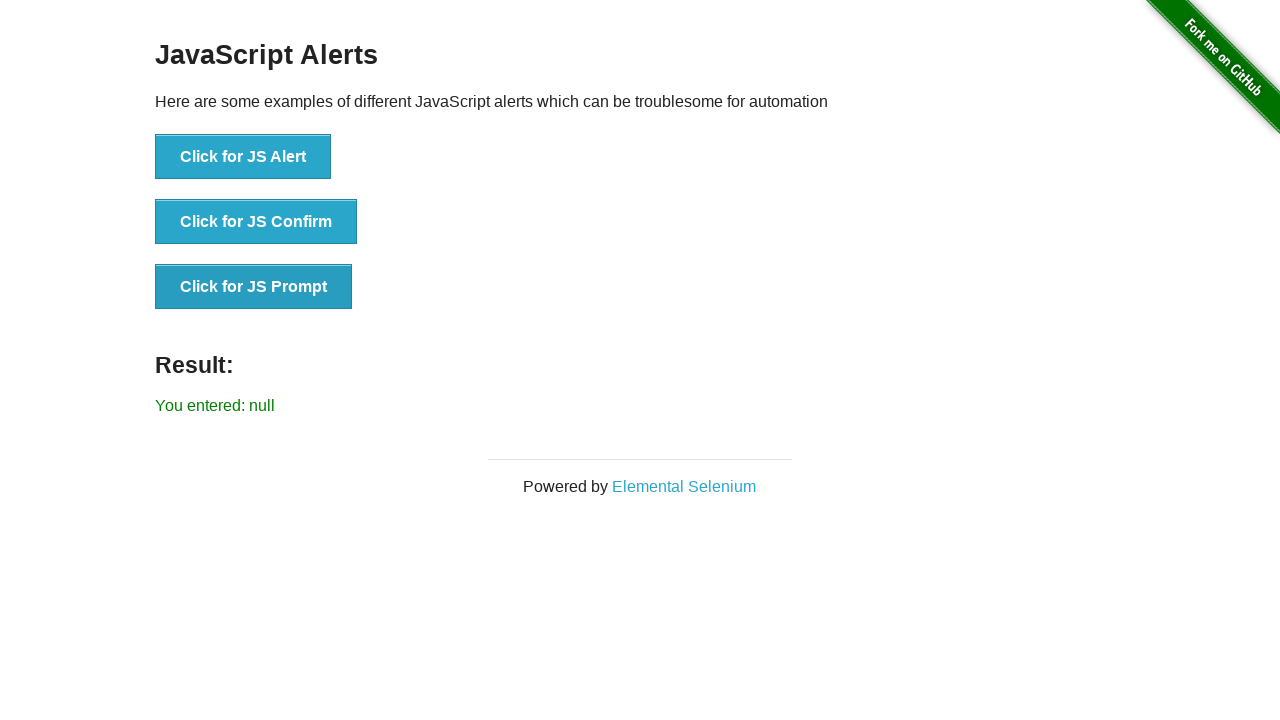

Set up dialog handler to accept prompt with text 'Hello'
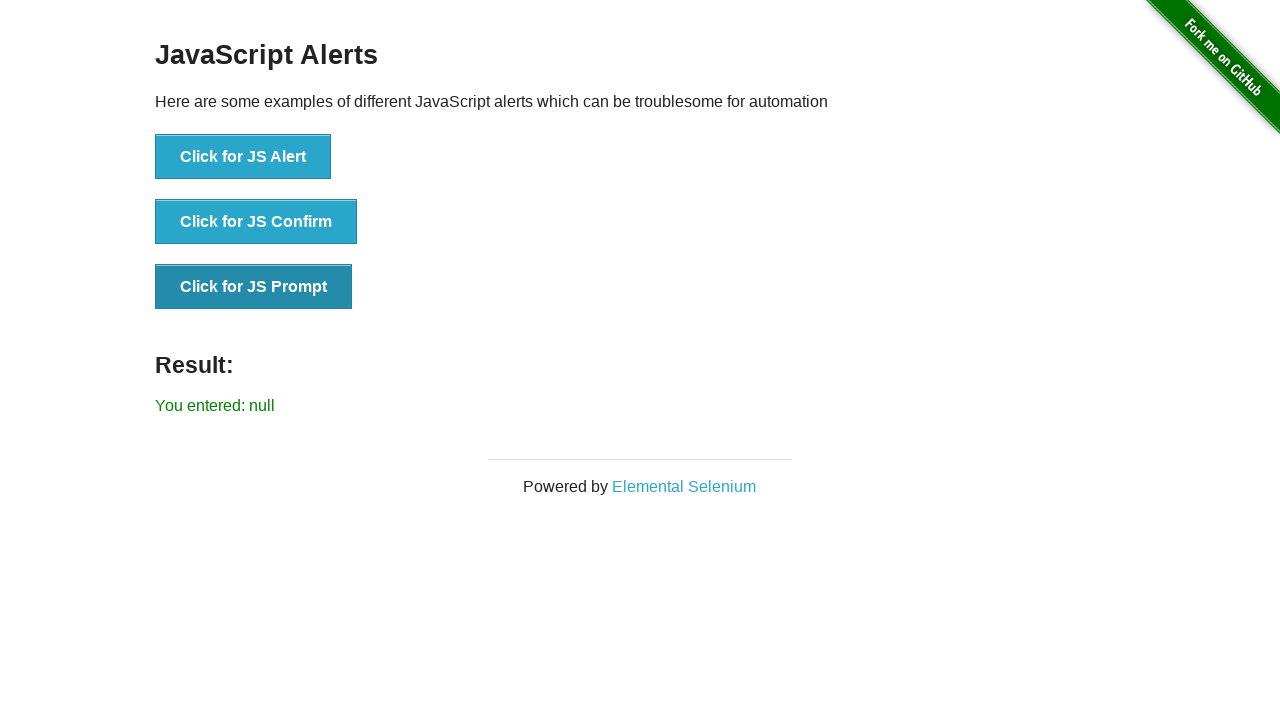

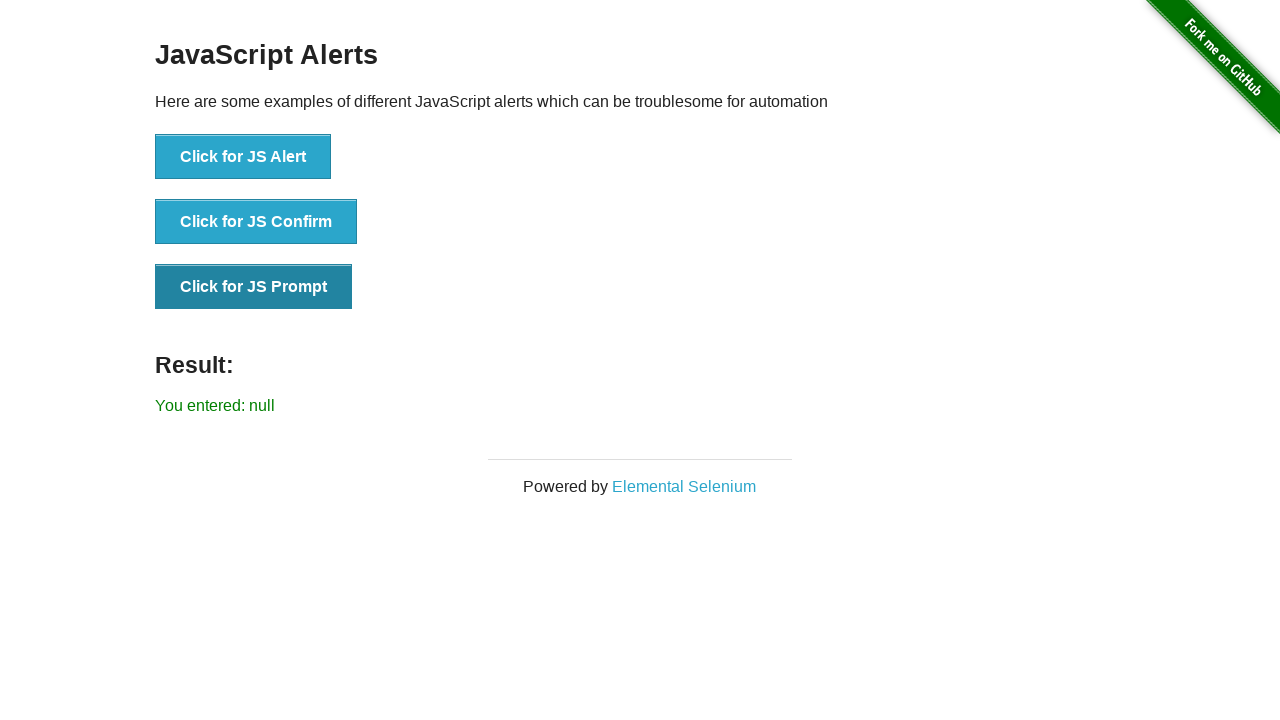